Tests dropdown selection functionality by selecting options using different methods: by visible text, by index, and by value attribute

Starting URL: https://rahulshettyacademy.com/AutomationPractice/

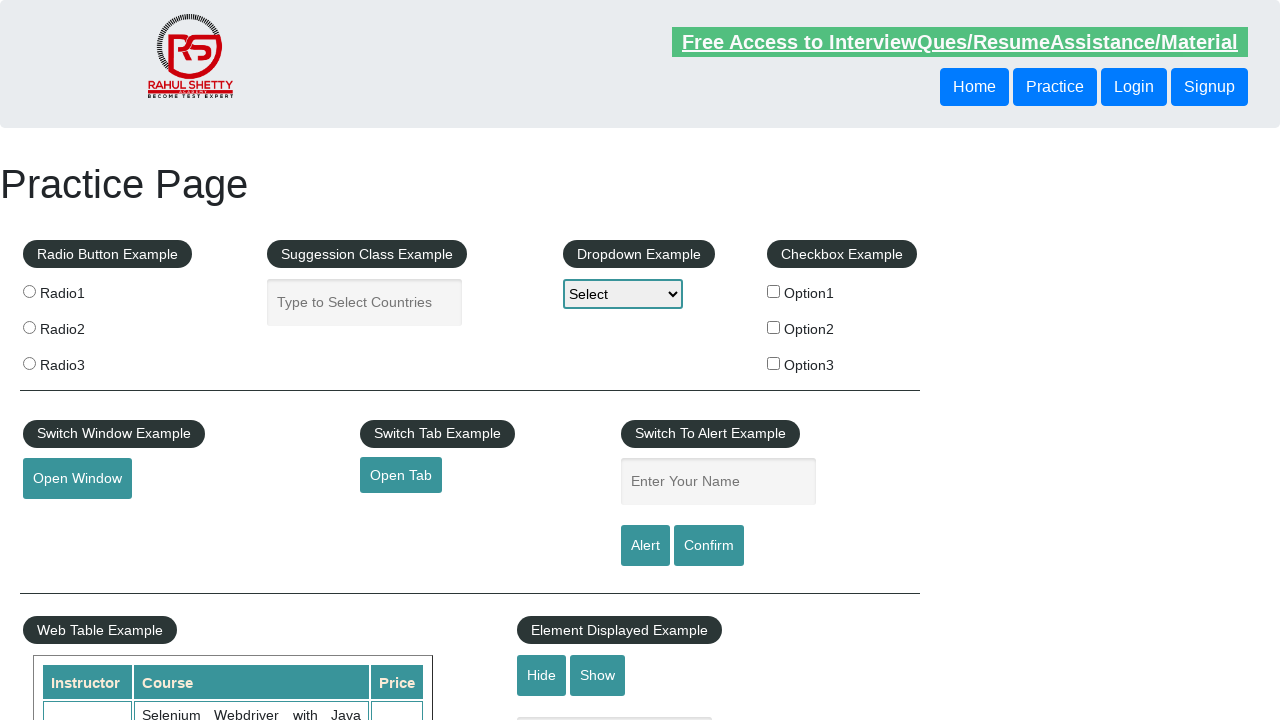

Dropdown element is visible and ready
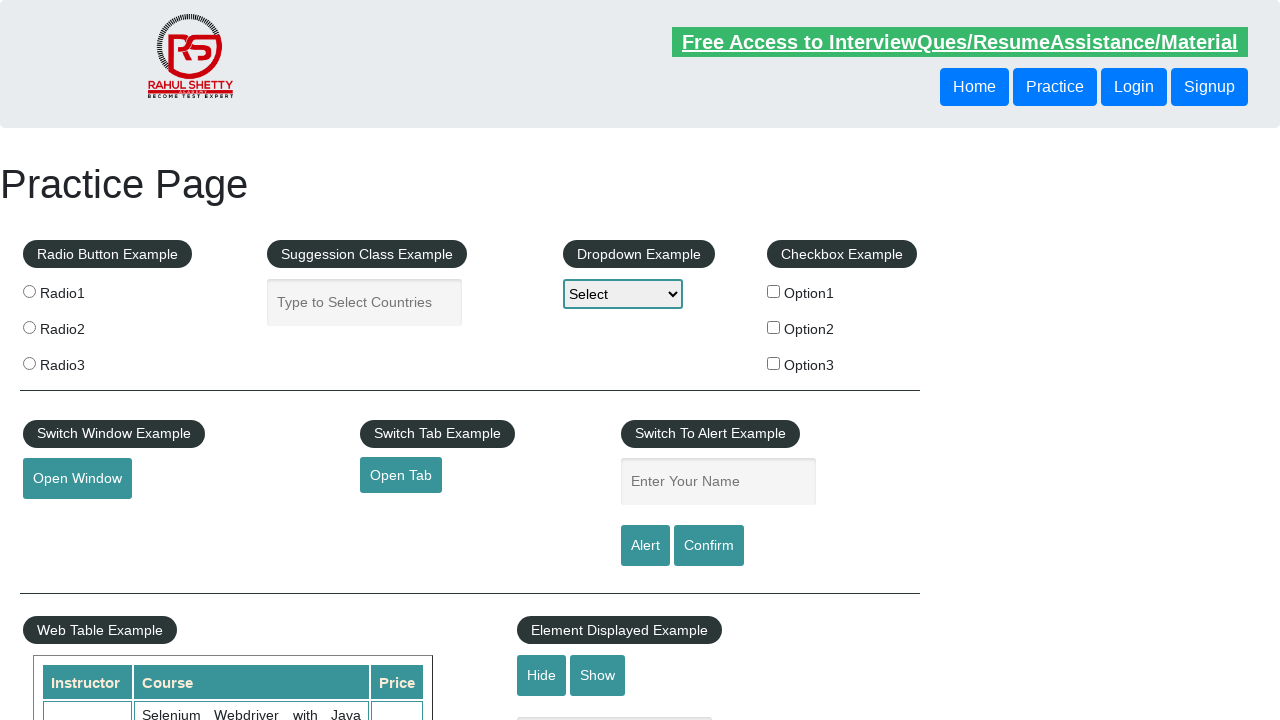

Selected 'Option2' from dropdown by visible text on #dropdown-class-example
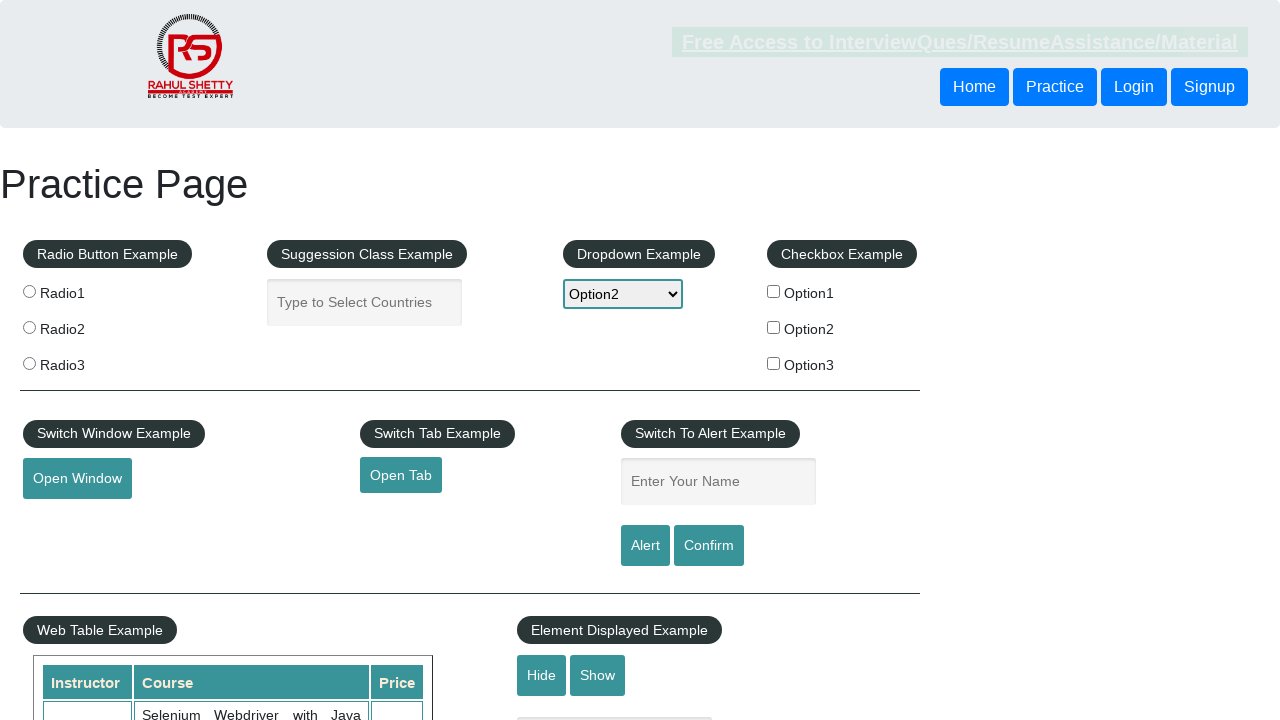

Selected Option1 from dropdown by index 1 on #dropdown-class-example
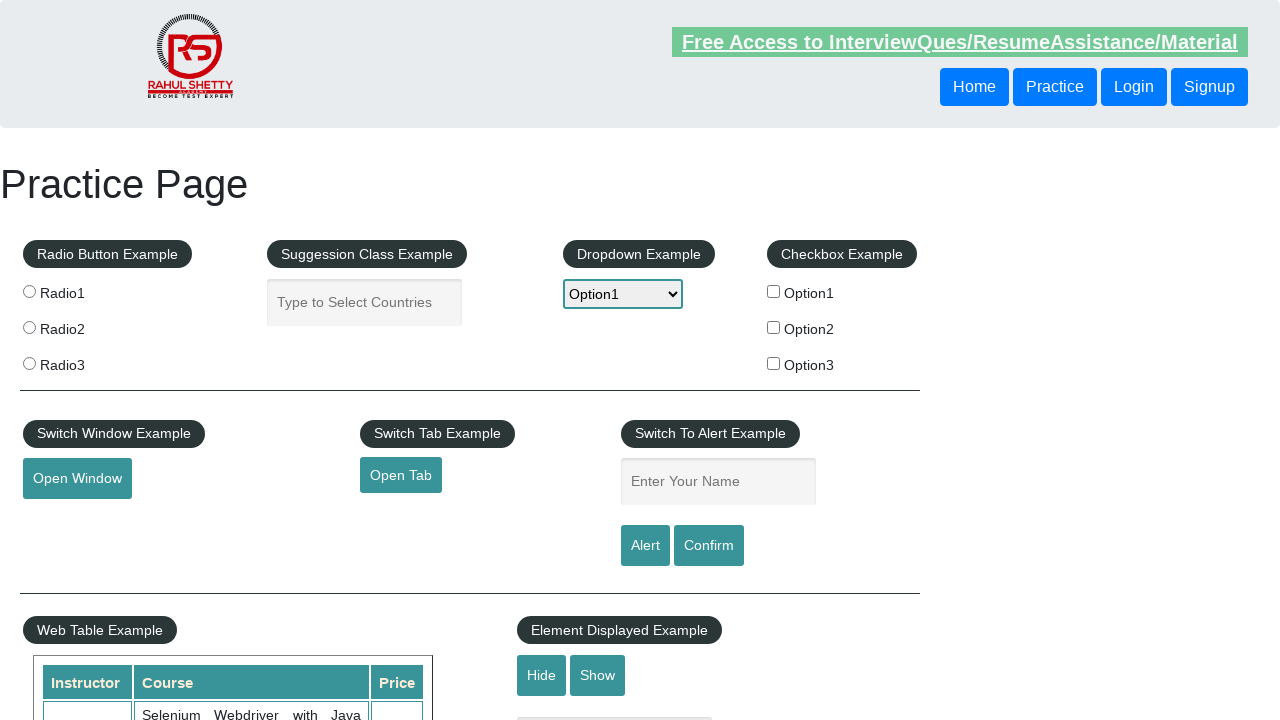

Selected 'option3' from dropdown by value attribute on #dropdown-class-example
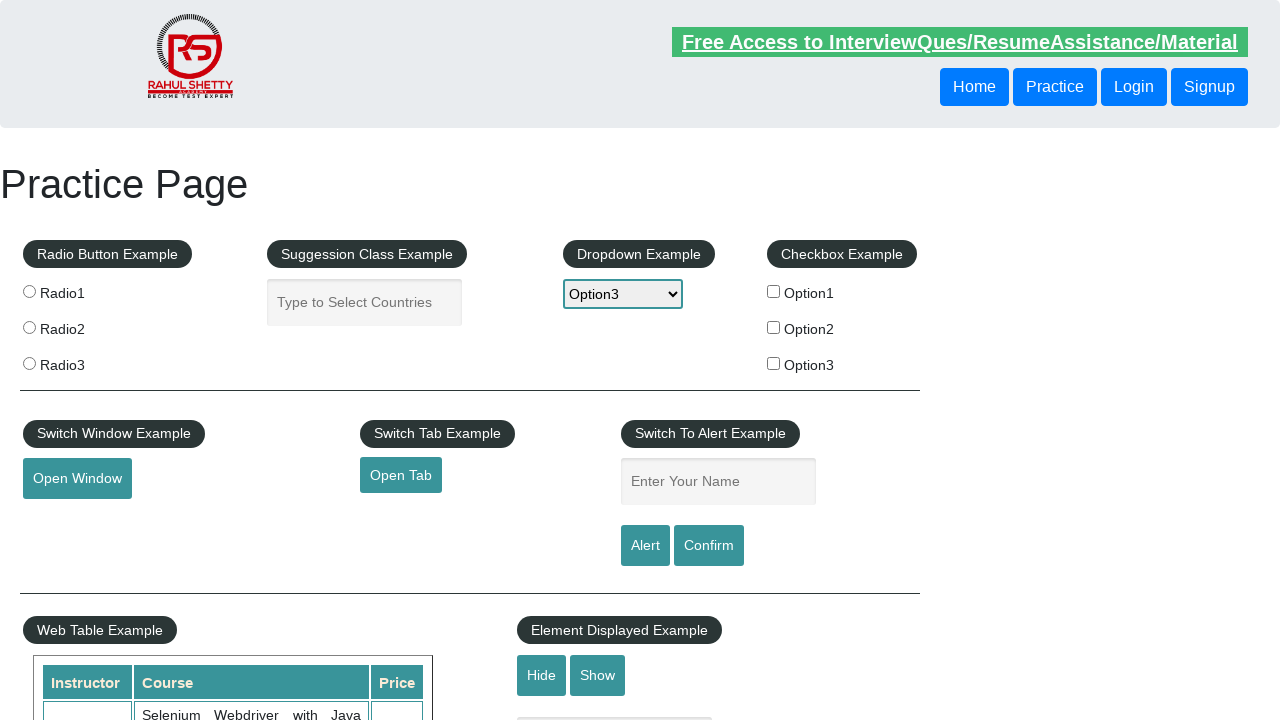

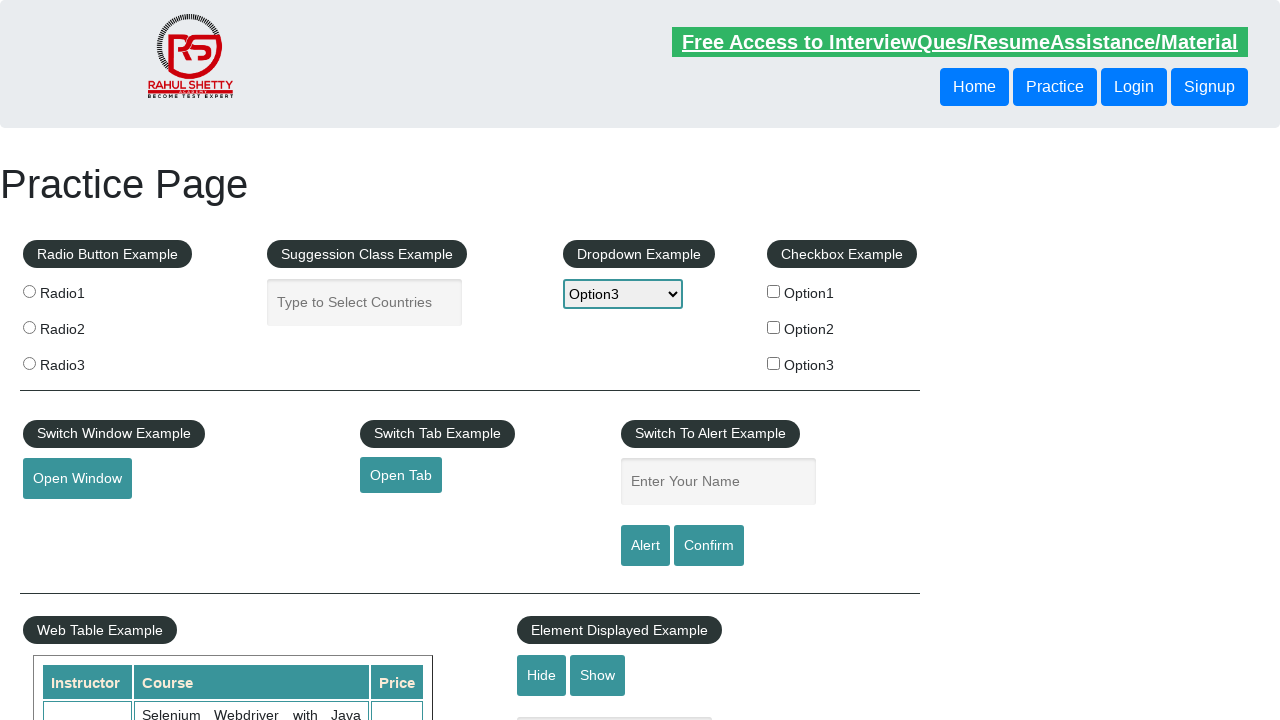